Tests handling a confirm alert dialog by clicking a button, accepting the alert, and verifying the result text shows 'Ok'

Starting URL: https://www.qa-practice.com/elements/alert/confirm

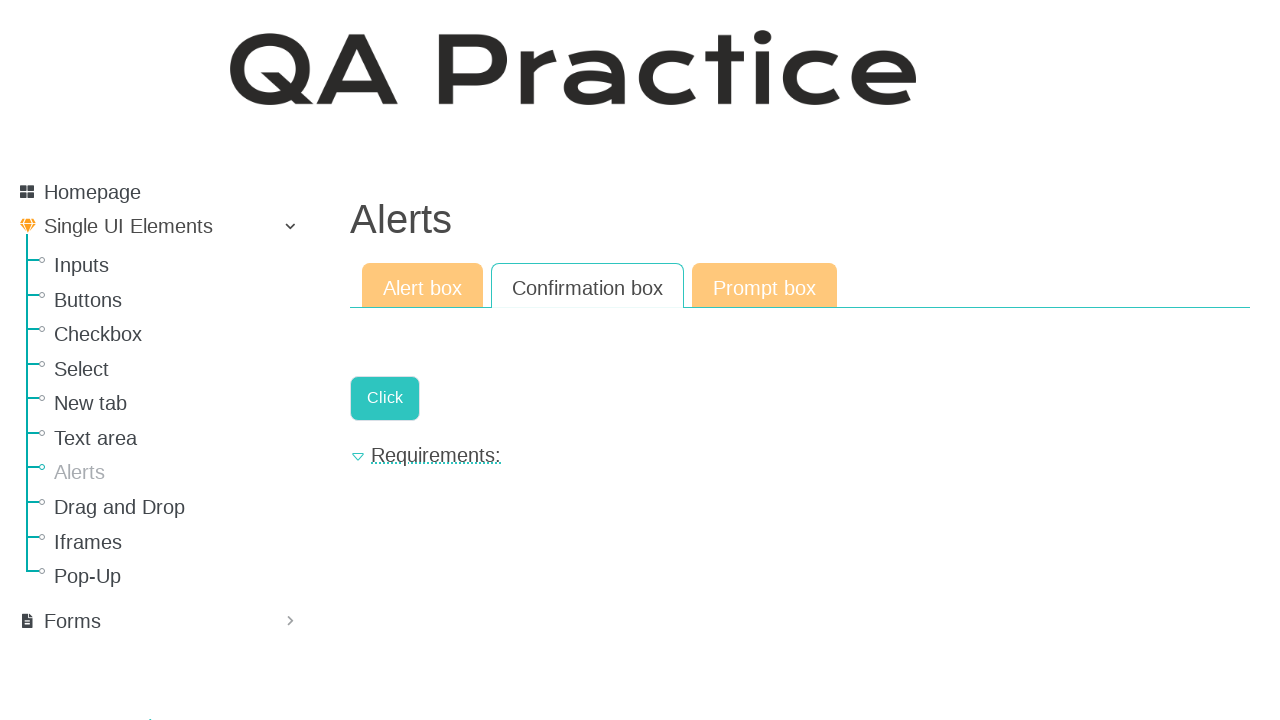

Set up dialog handler to accept alerts
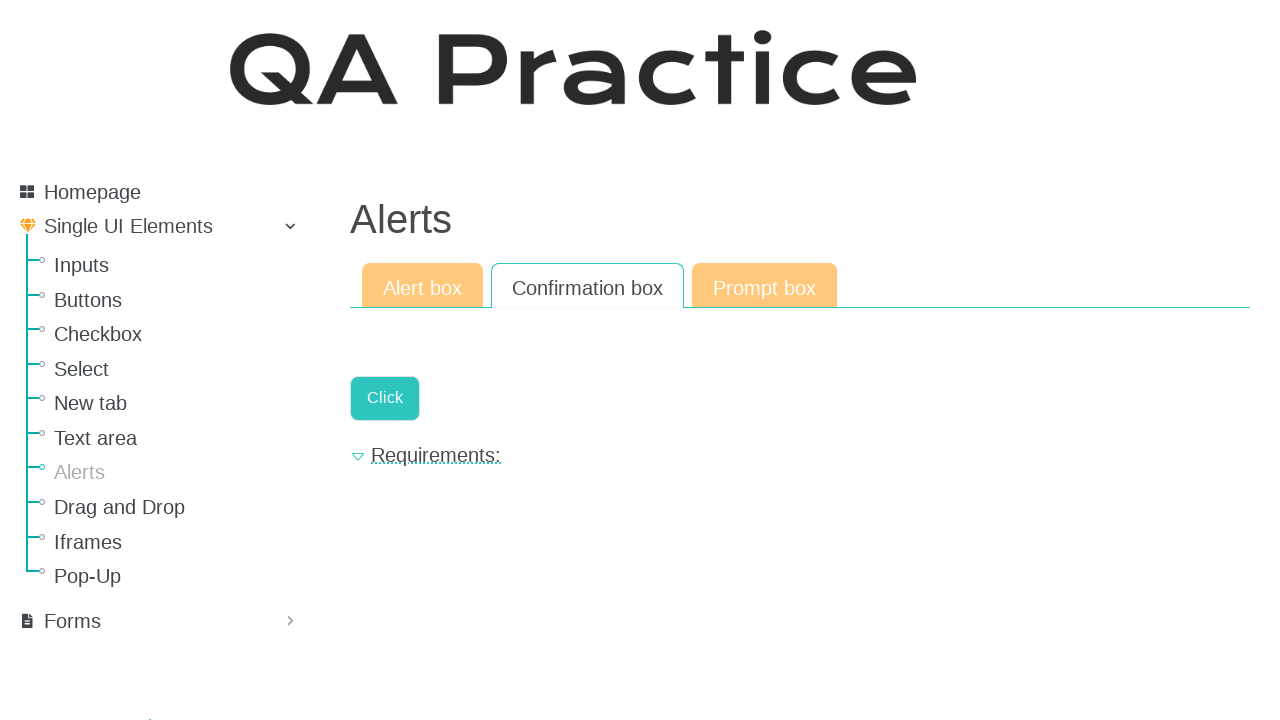

Clicked the button to trigger confirm alert dialog at (385, 398) on internal:role=link[name="Click"i]
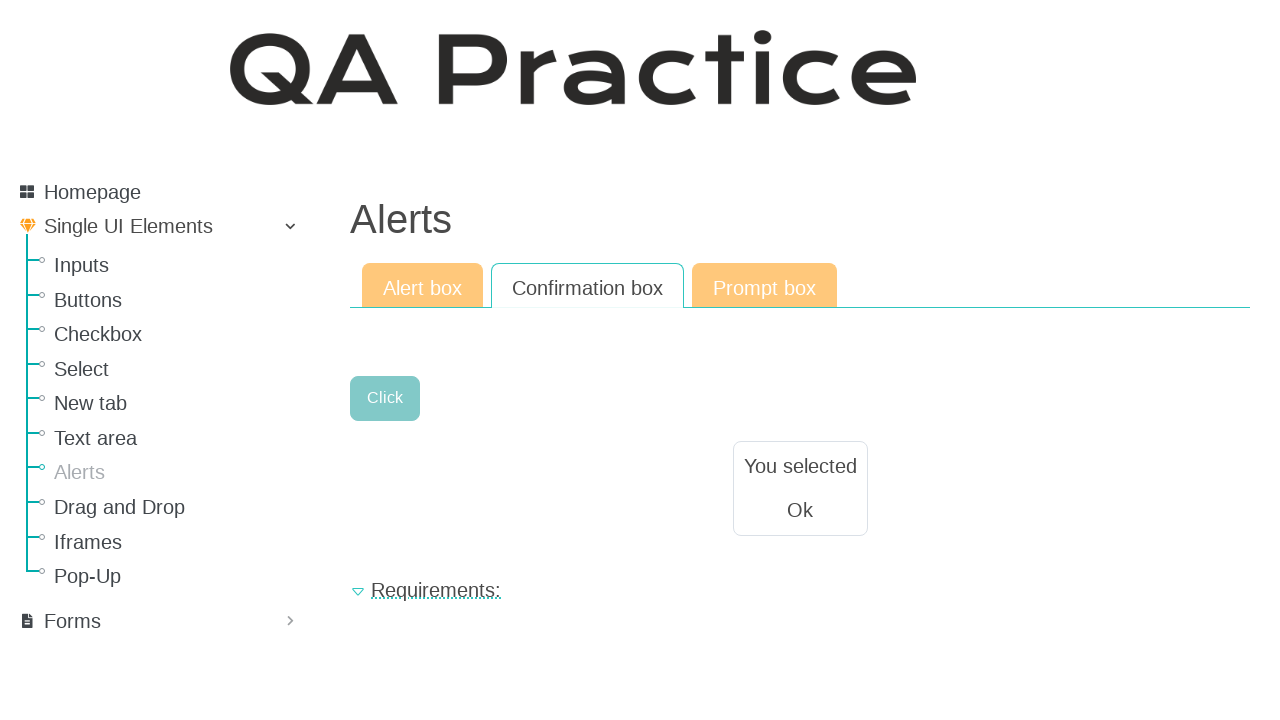

Verified result text shows 'Ok' after accepting alert
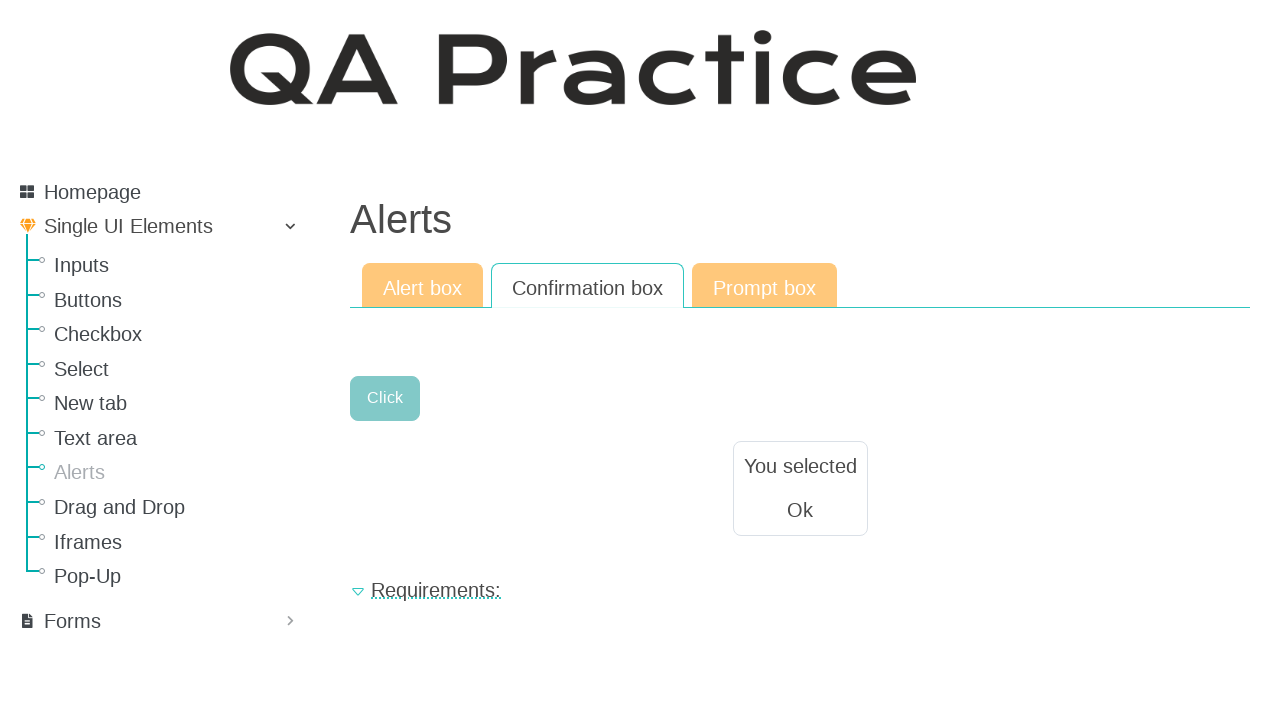

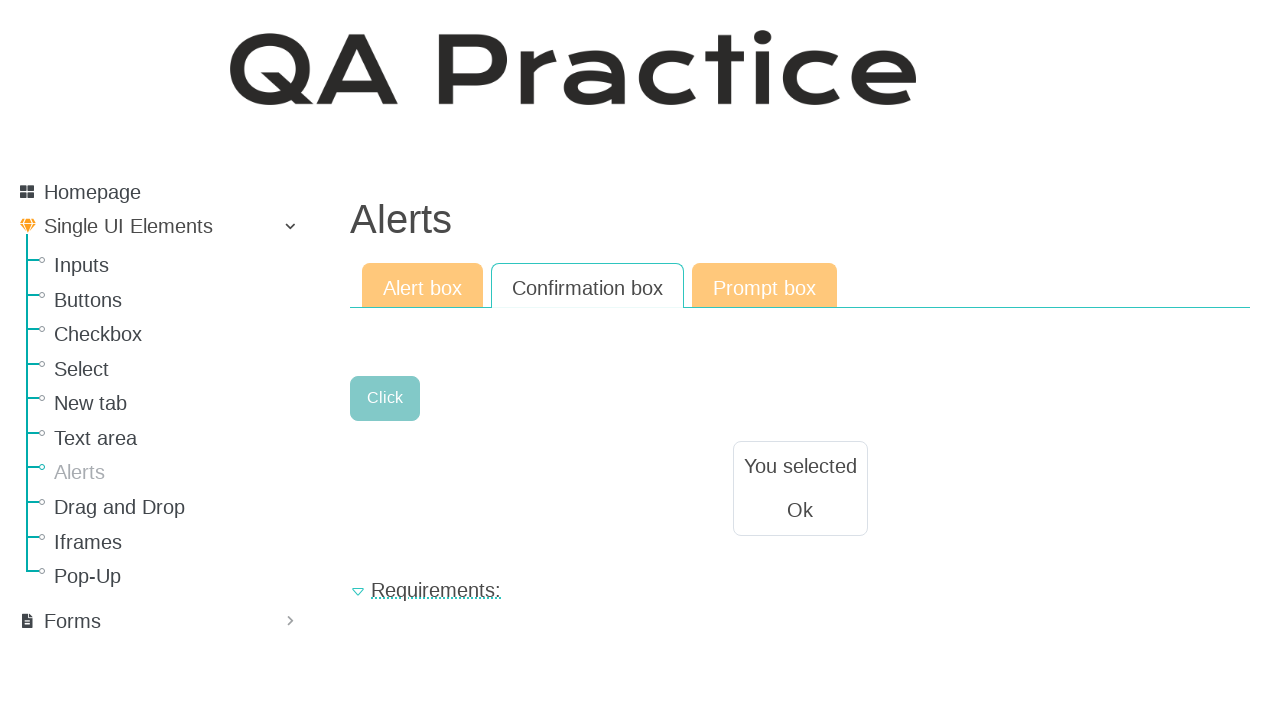